Verifies main menu navigation links are visible and navigates to Products and Signup/Login pages

Starting URL: https://automationexercise.com

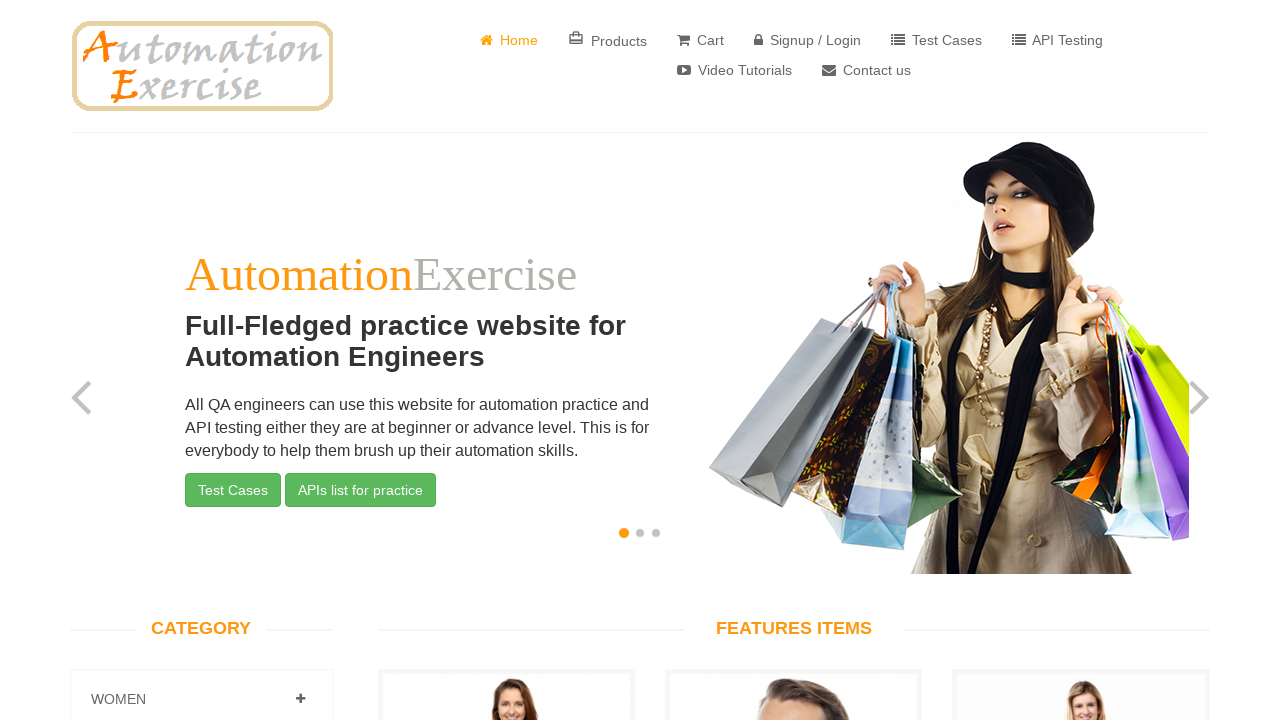

Verified Home link is visible in main menu
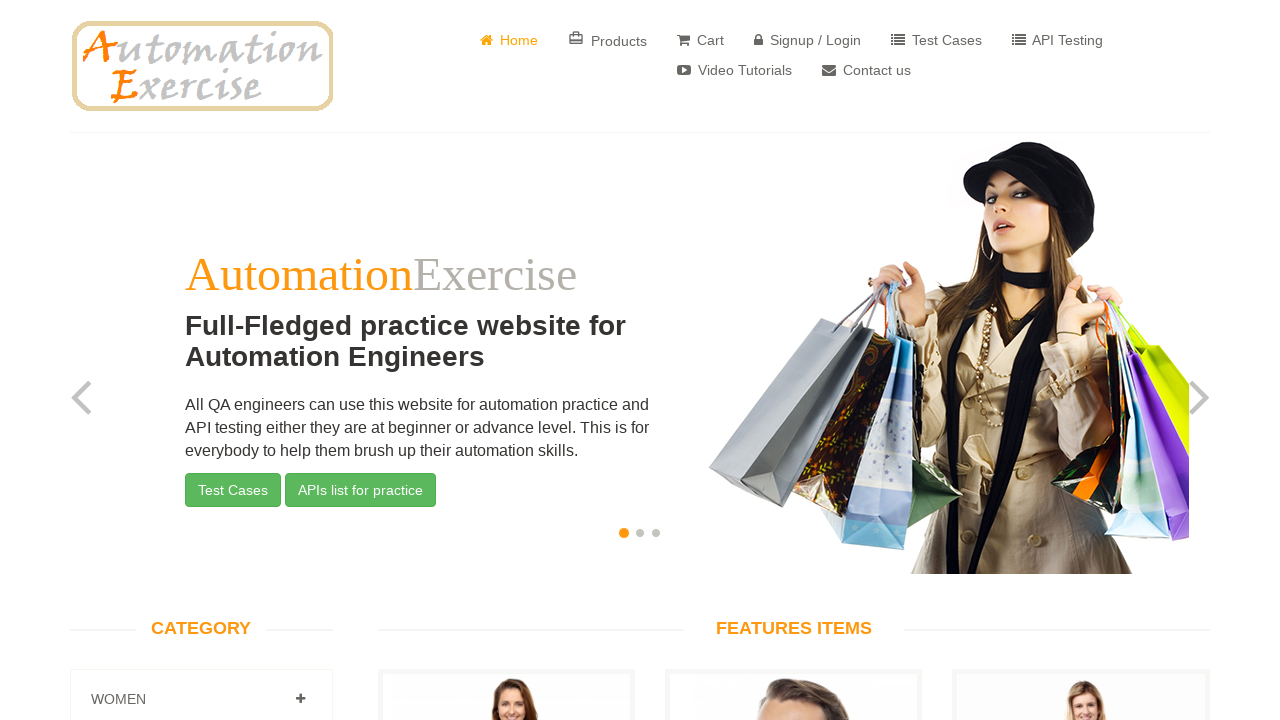

Verified Products link is visible in main menu
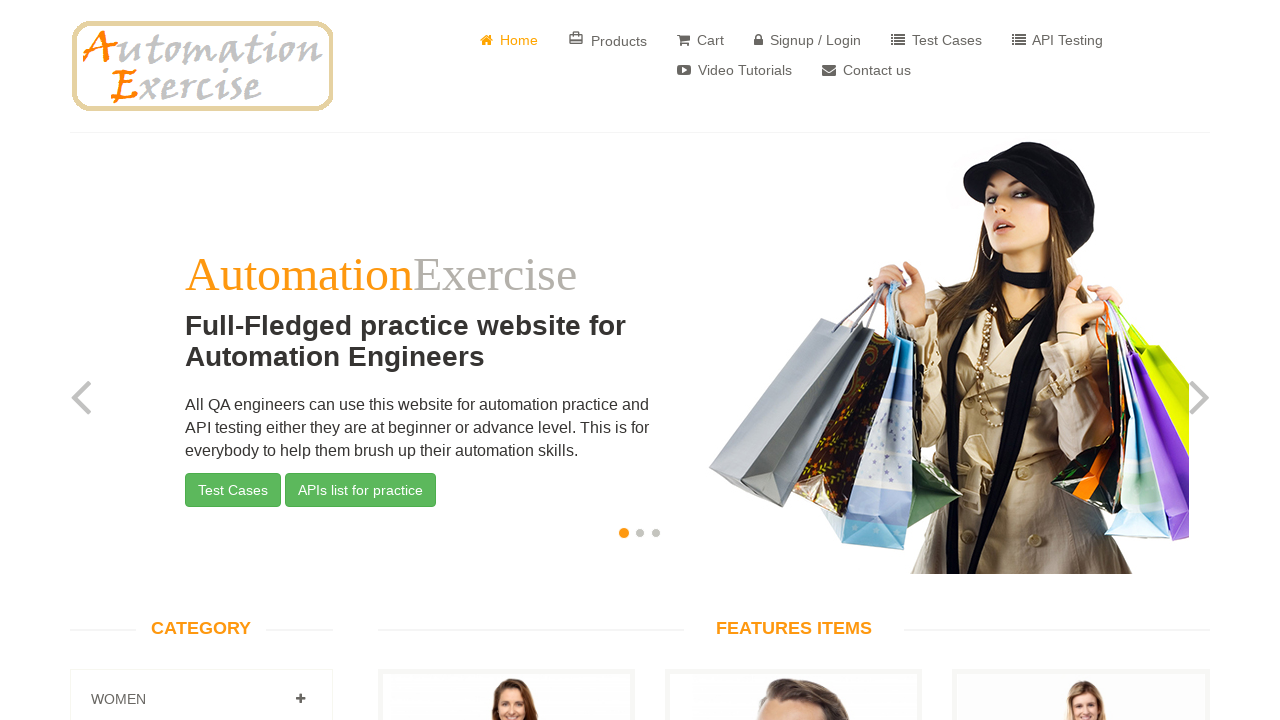

Verified Cart link is visible in main menu
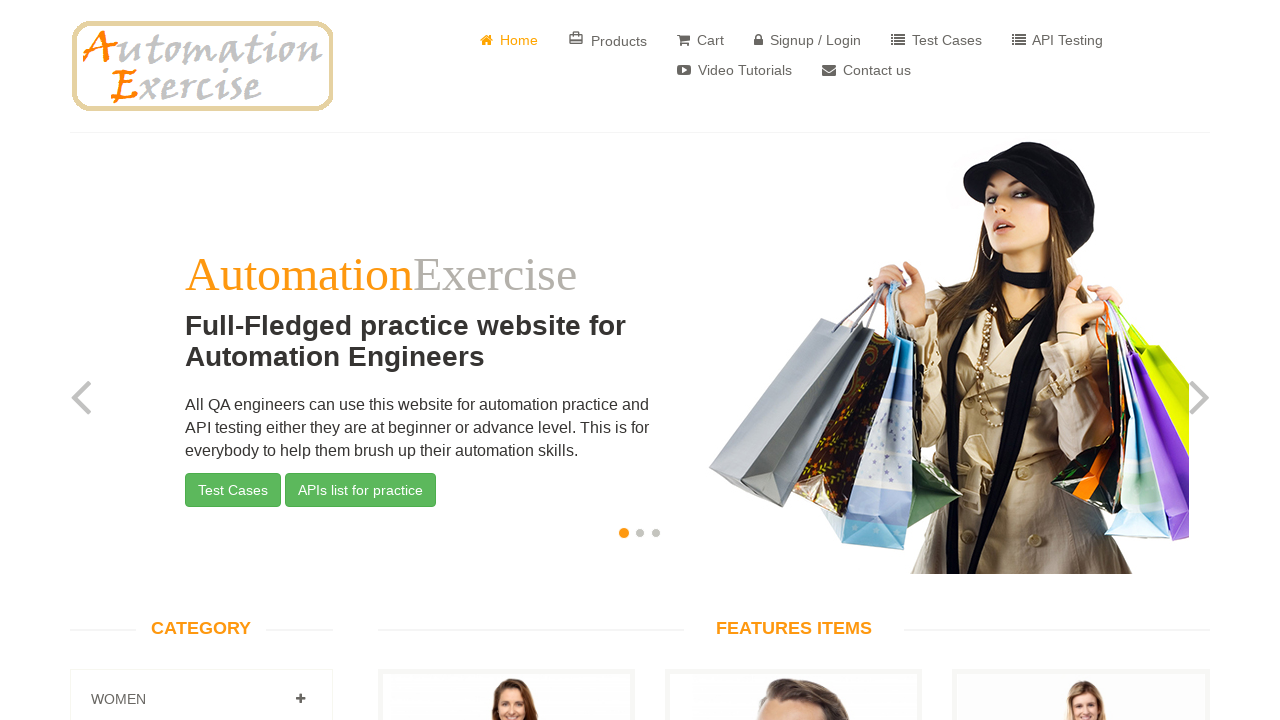

Verified Signup/Login link is visible in main menu
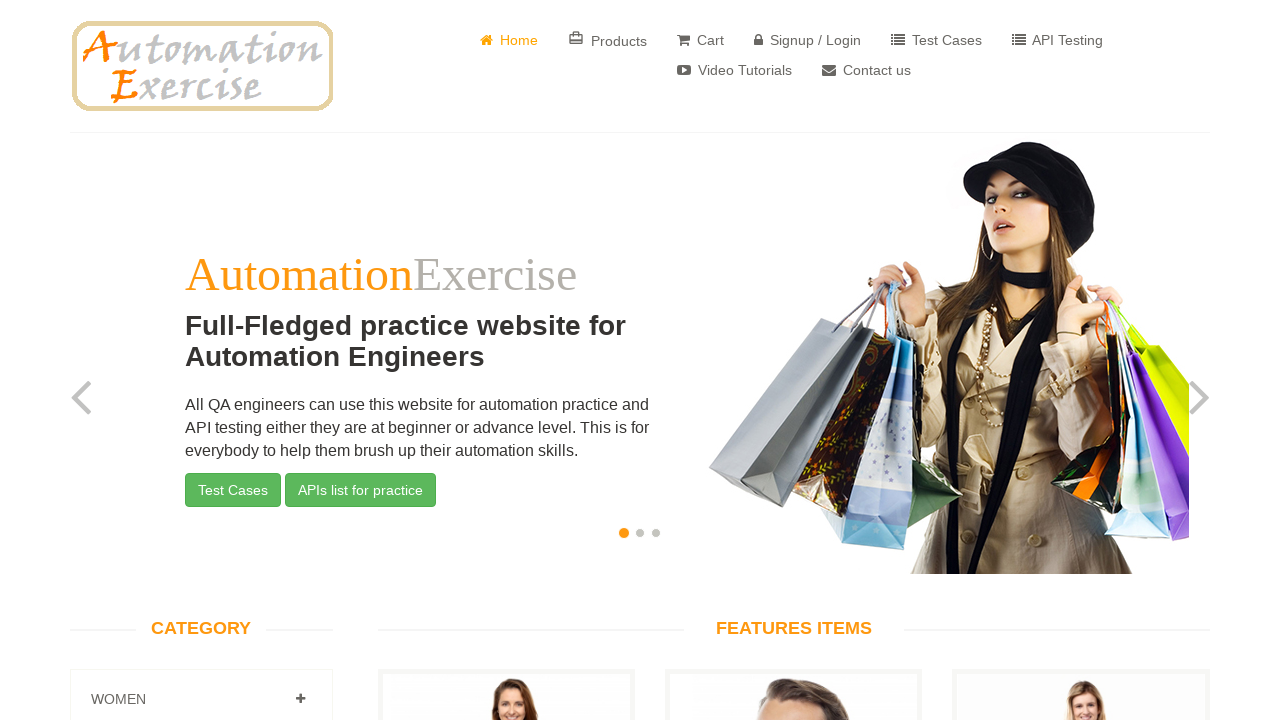

Clicked Products link from main menu at (608, 40) on internal:role=link[name=" Products"i]
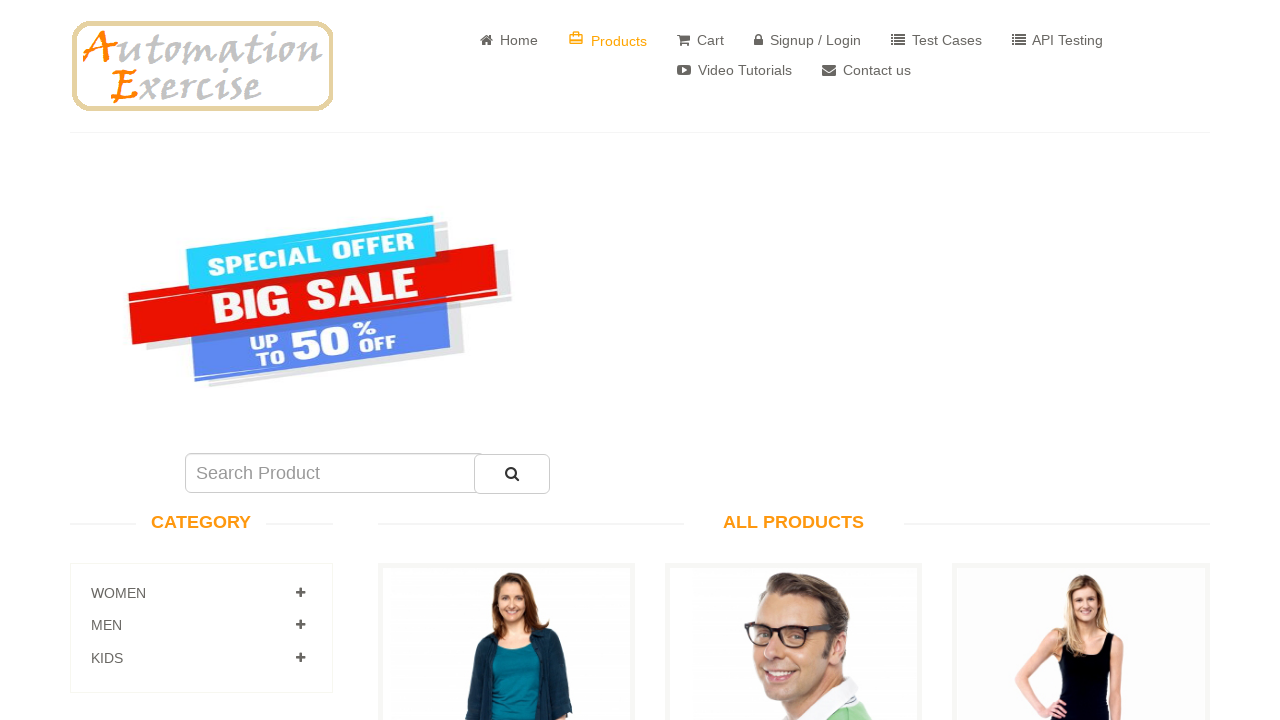

Verified All Products page loaded with heading visible
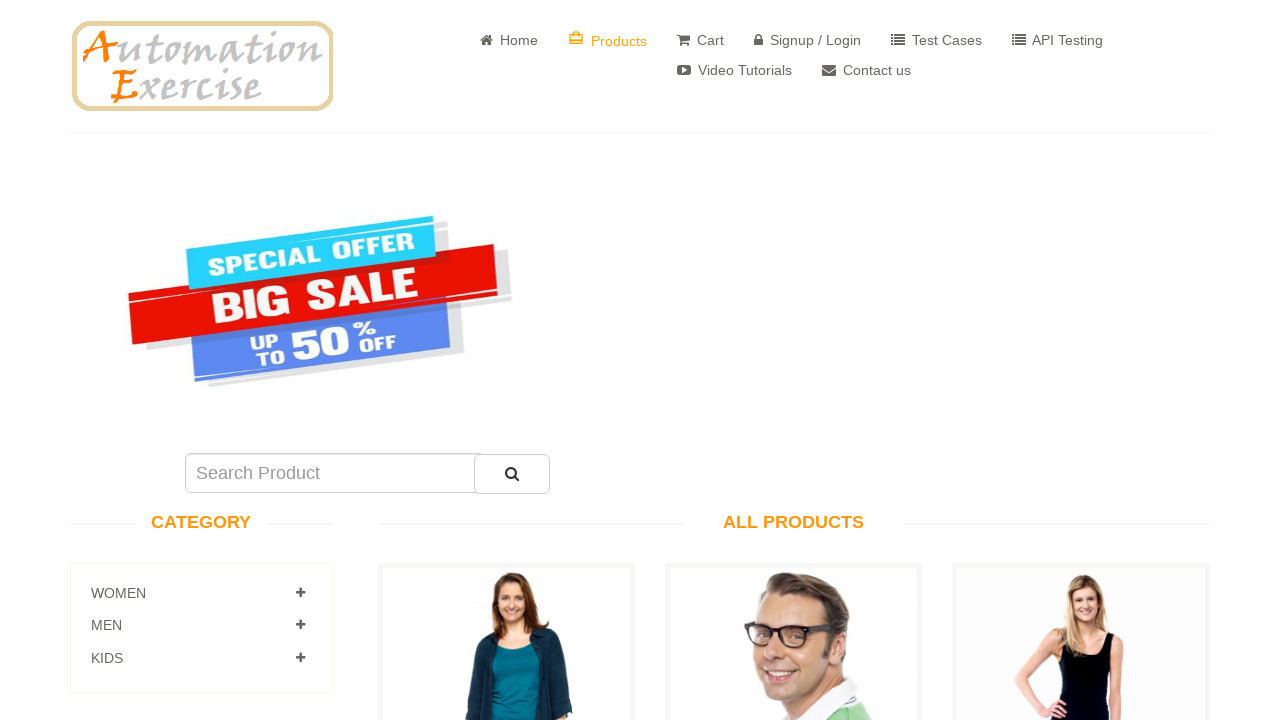

Navigated back to homepage
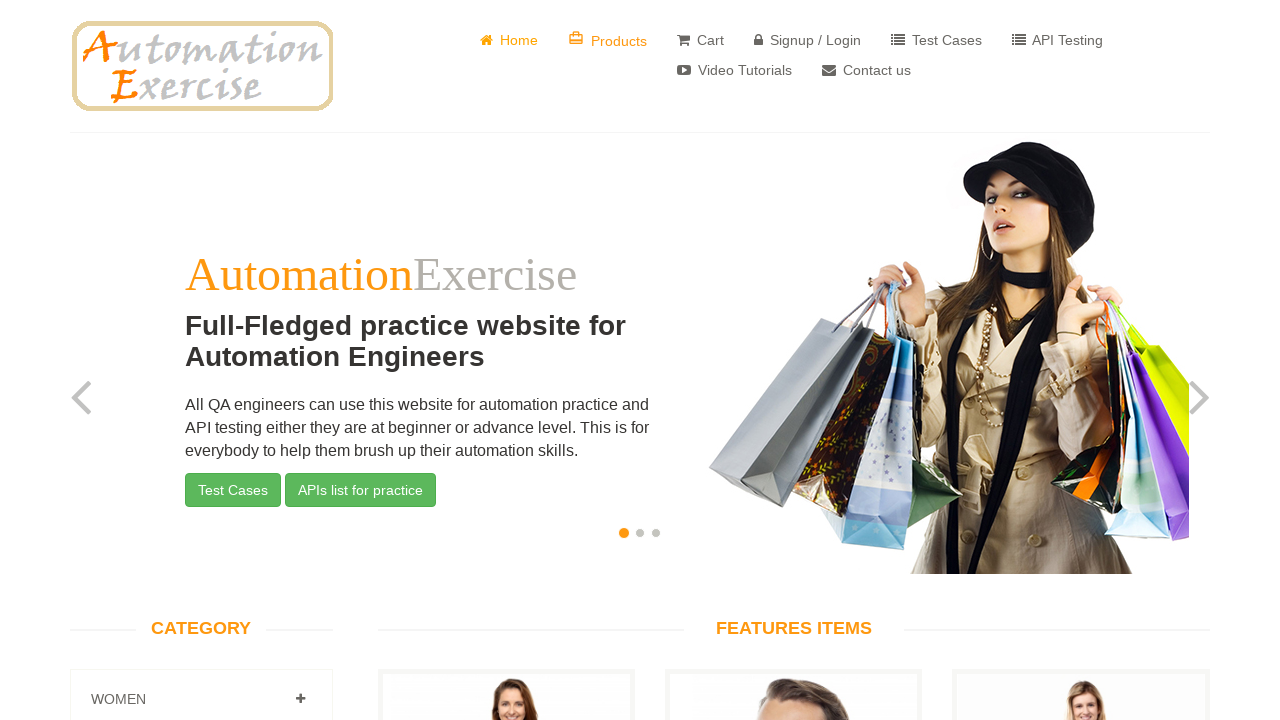

Clicked Signup/Login link from main menu at (808, 40) on internal:role=link[name=" Signup / Login"i]
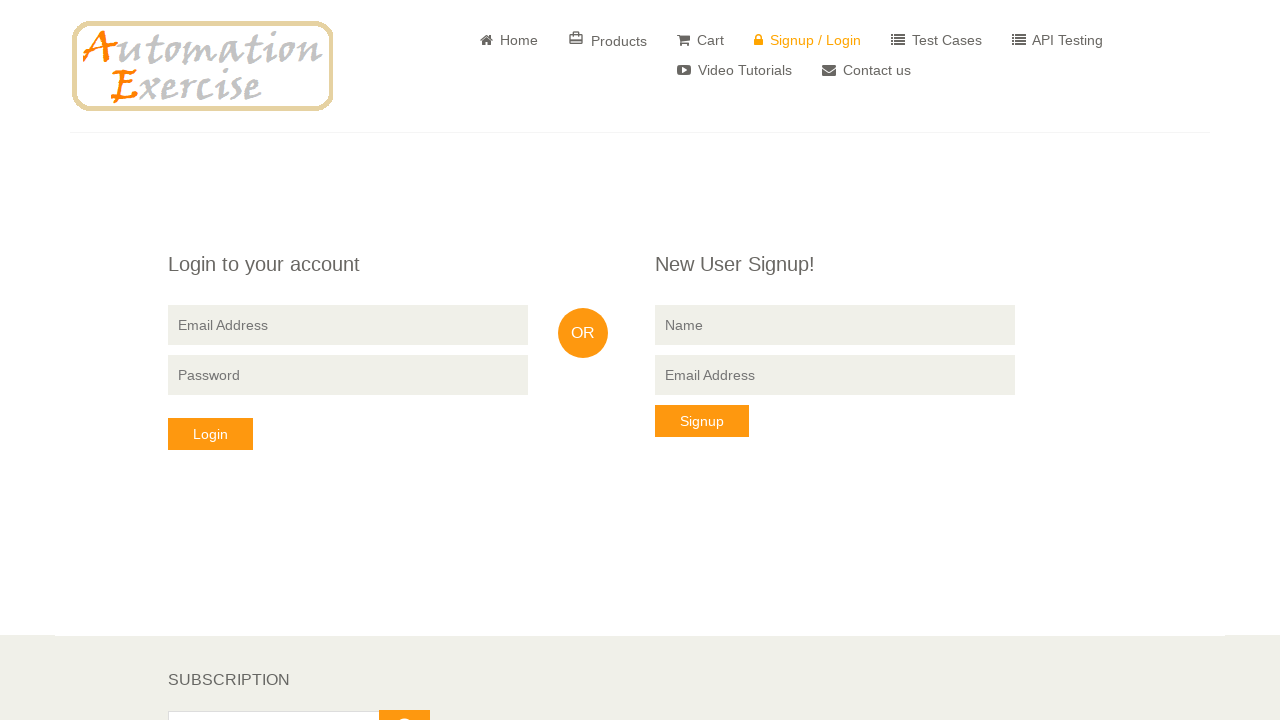

Verified Login page loaded with Login heading visible
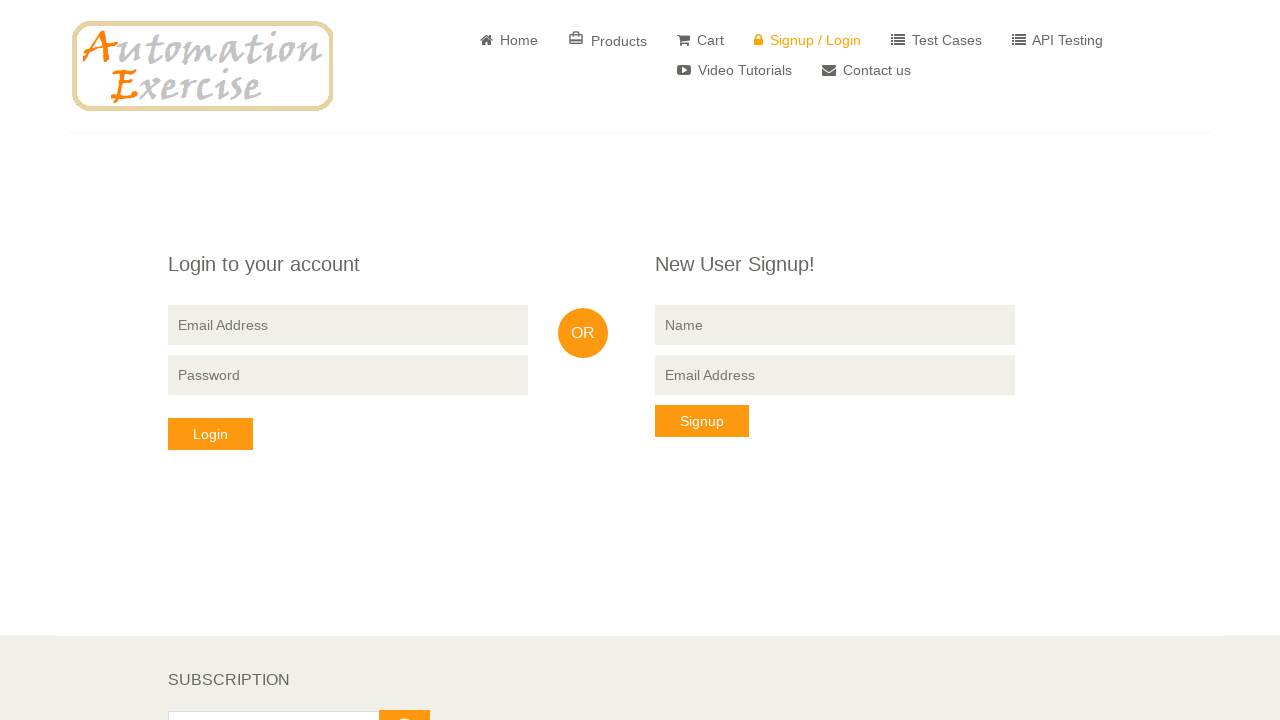

Verified New User Signup heading is visible on login page
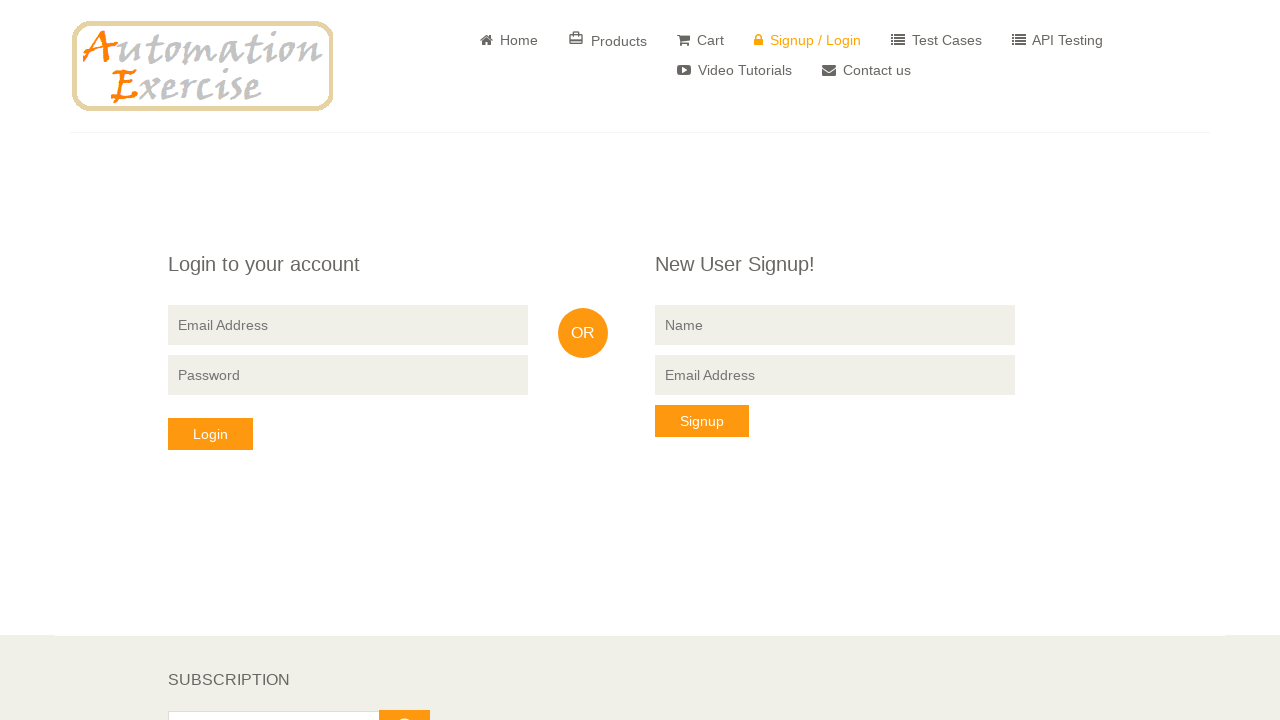

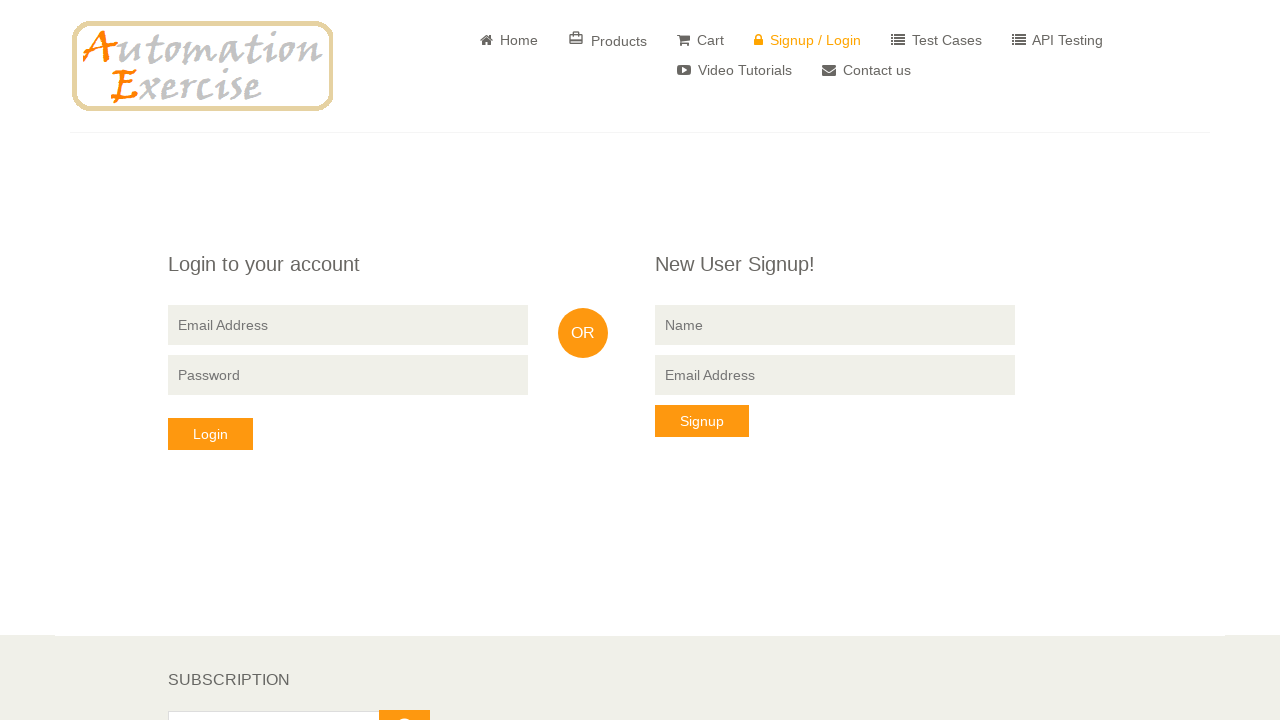